Navigates to the jQuery UI homepage and verifies that links are present on the page by waiting for anchor elements to load.

Starting URL: https://jqueryui.com/

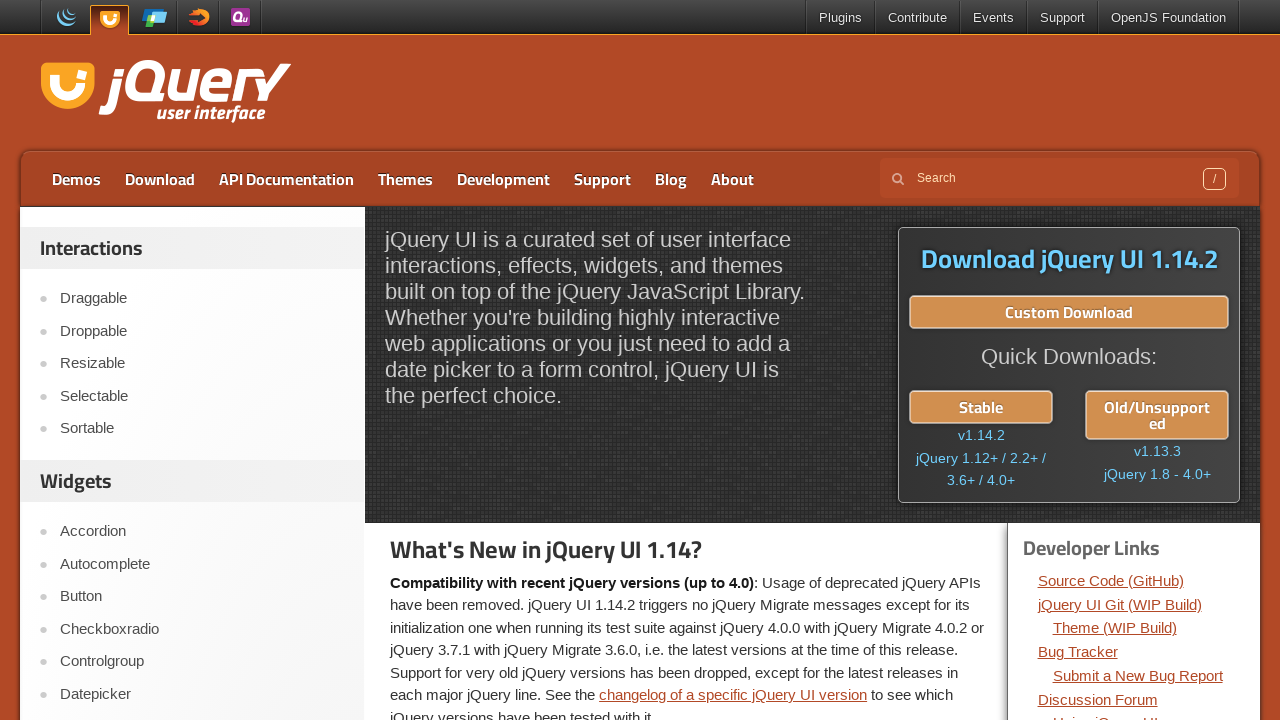

Waited for anchor elements to load on jQuery UI homepage
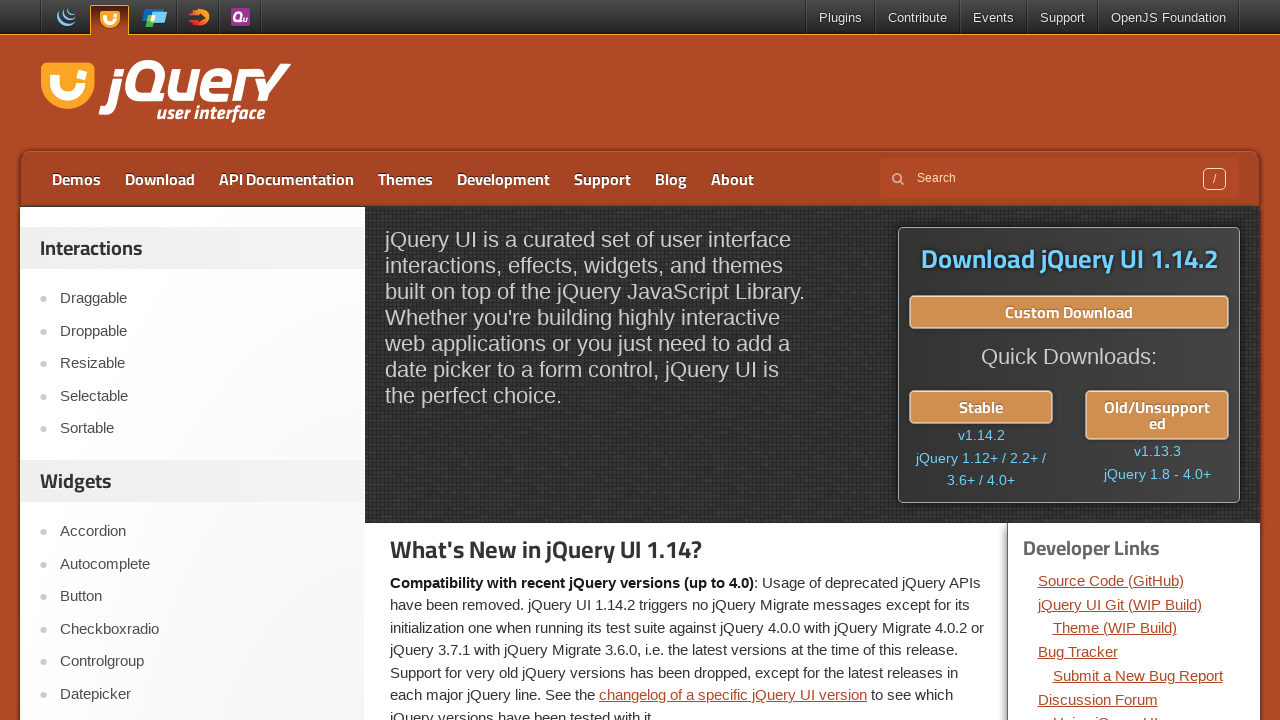

Retrieved all anchor elements from the page
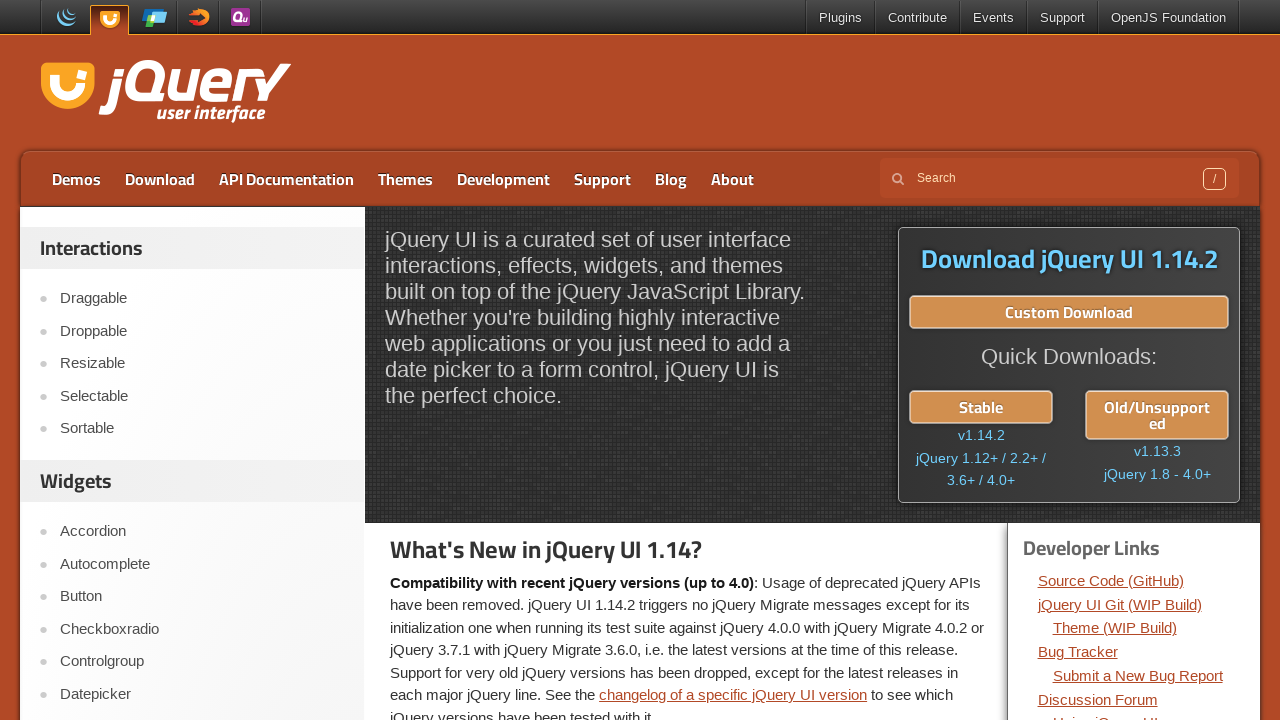

Clicked on the 'Demos' navigation link at (76, 179) on a:has-text('Demos')
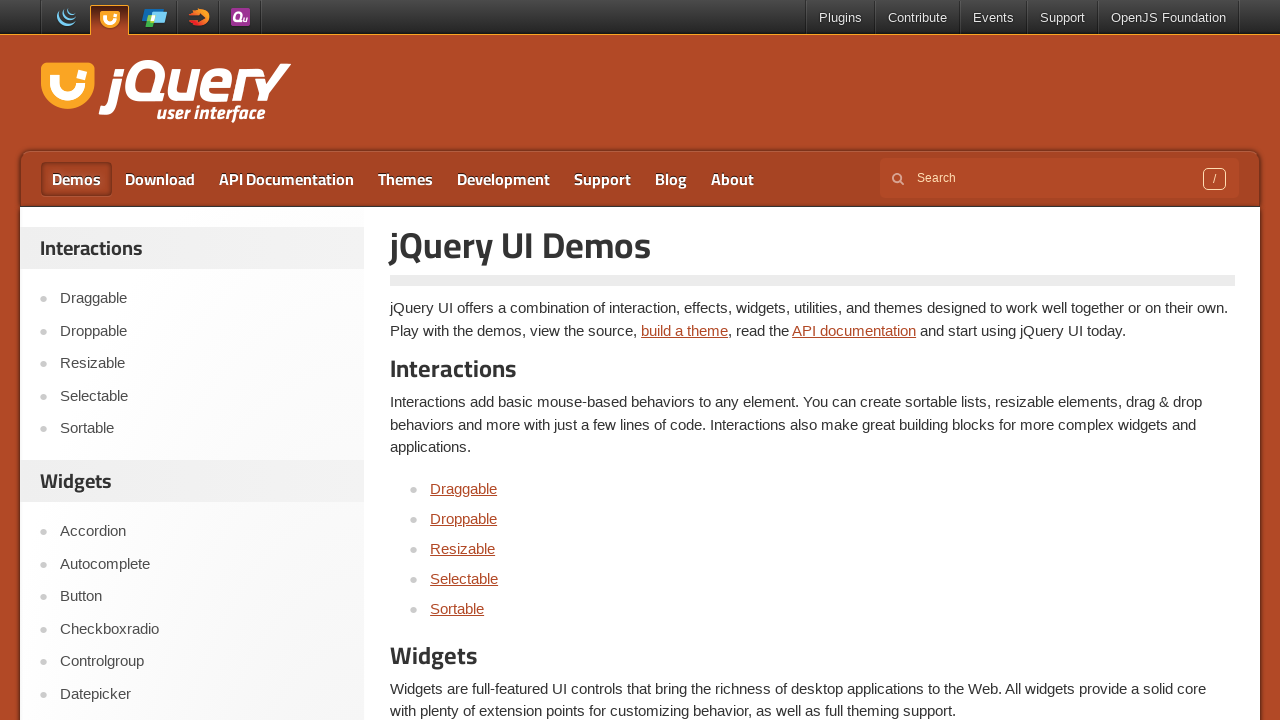

Navigation to Demos page completed and network became idle
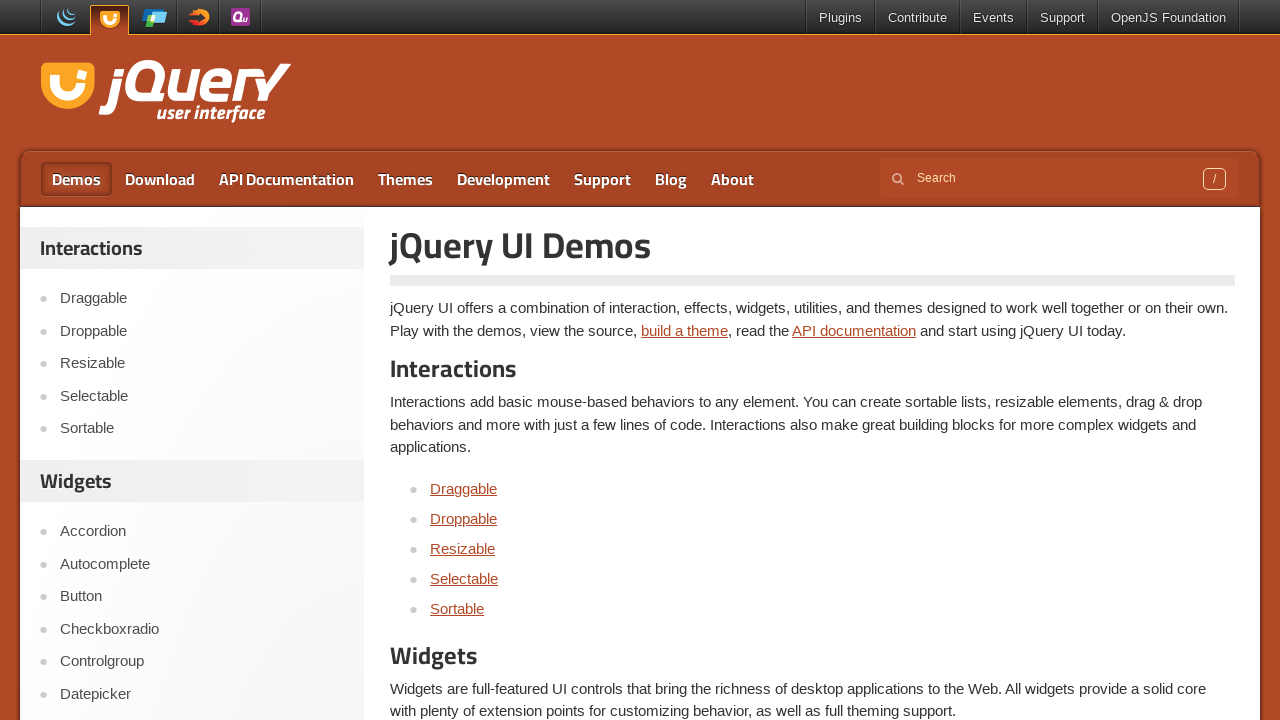

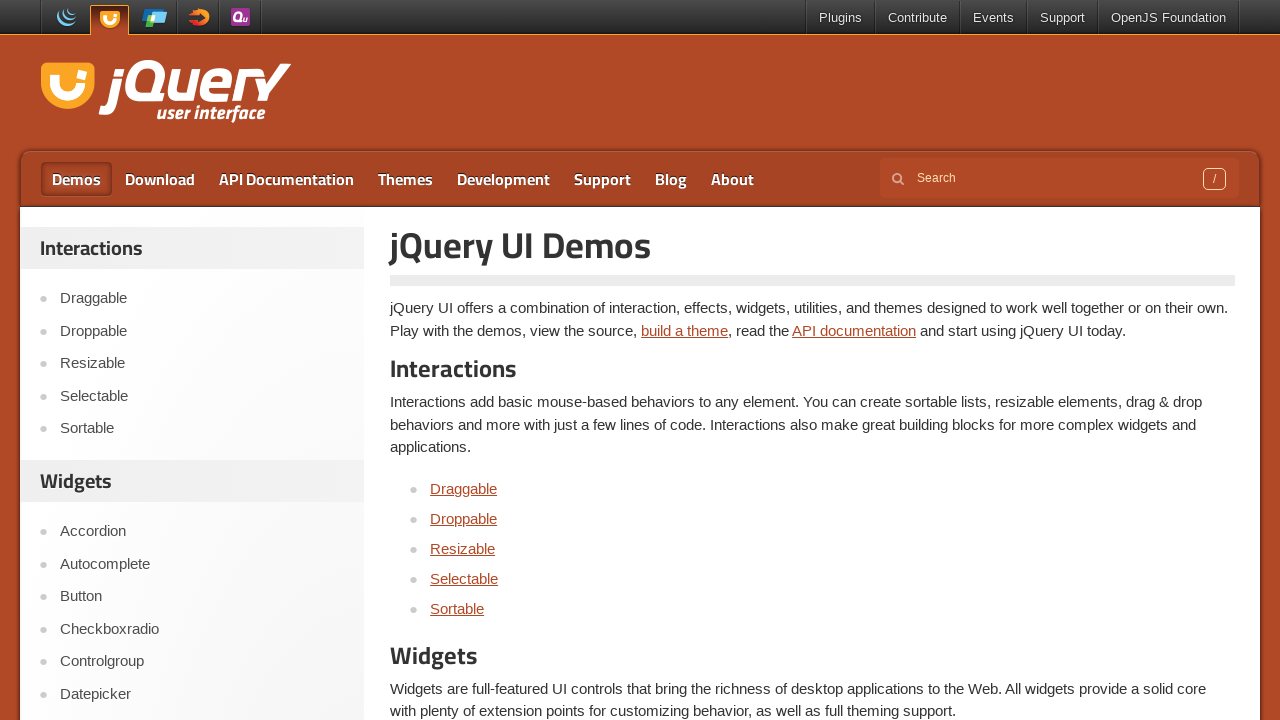